Tests navigating to GoDaddy main page

Starting URL: https://www.godaddy.com/

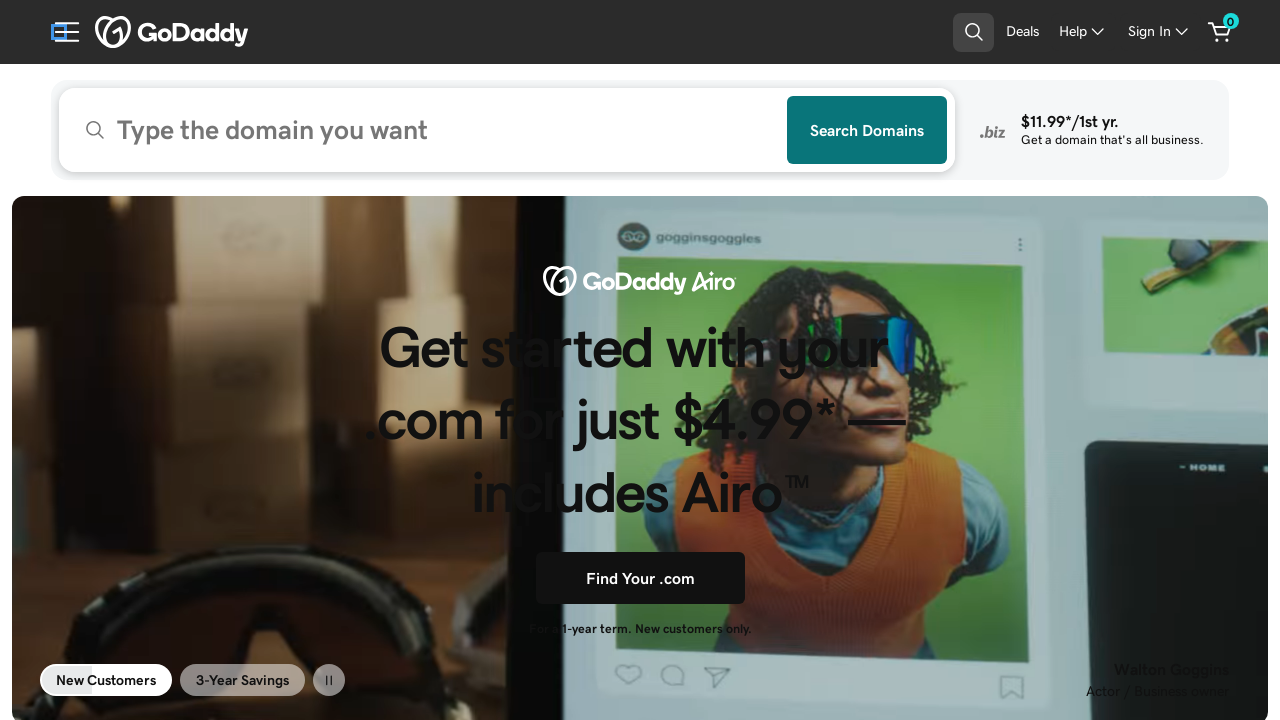

GoDaddy main page loaded (domcontentloaded)
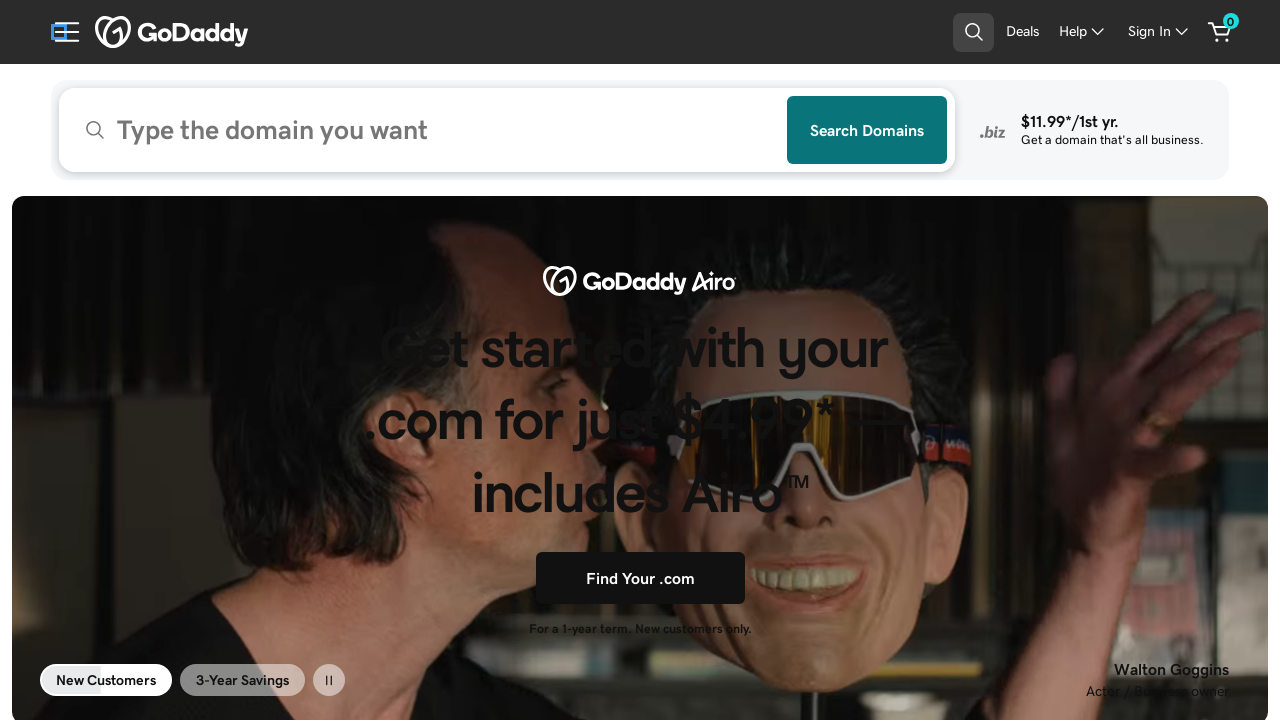

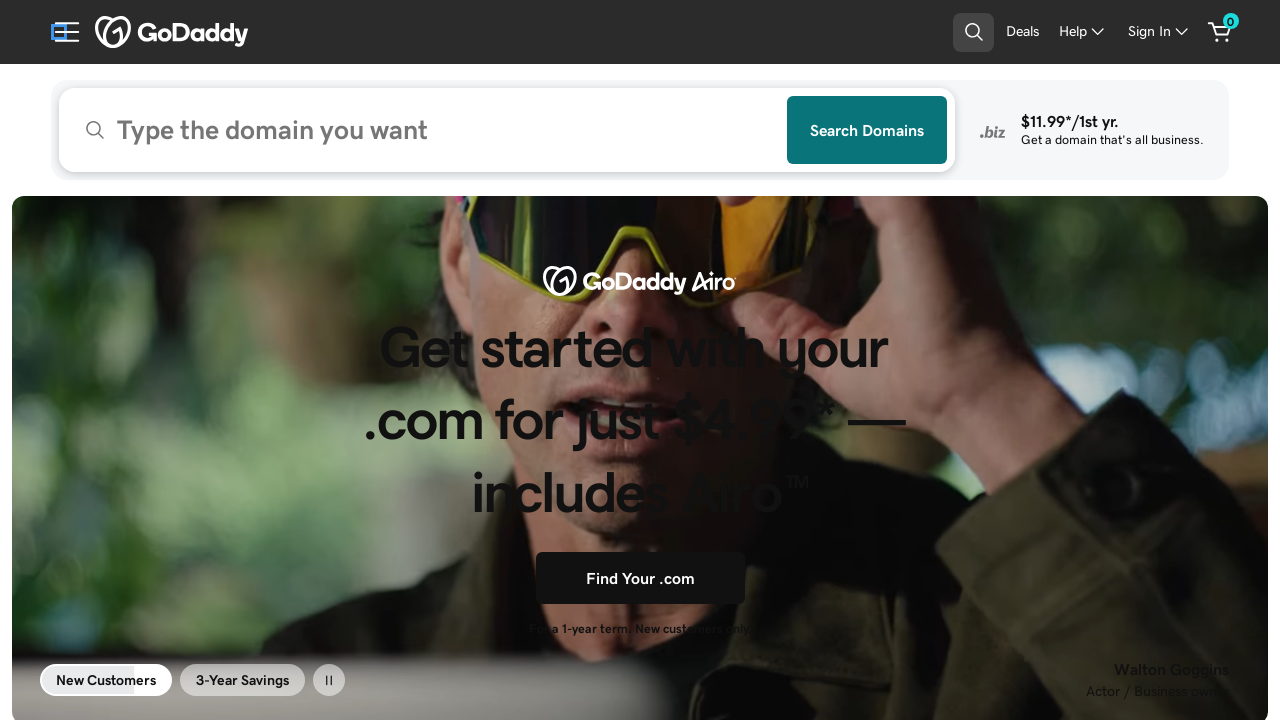